Navigates to the Jenkins CI/CD website

Starting URL: https://www.jenkins.io

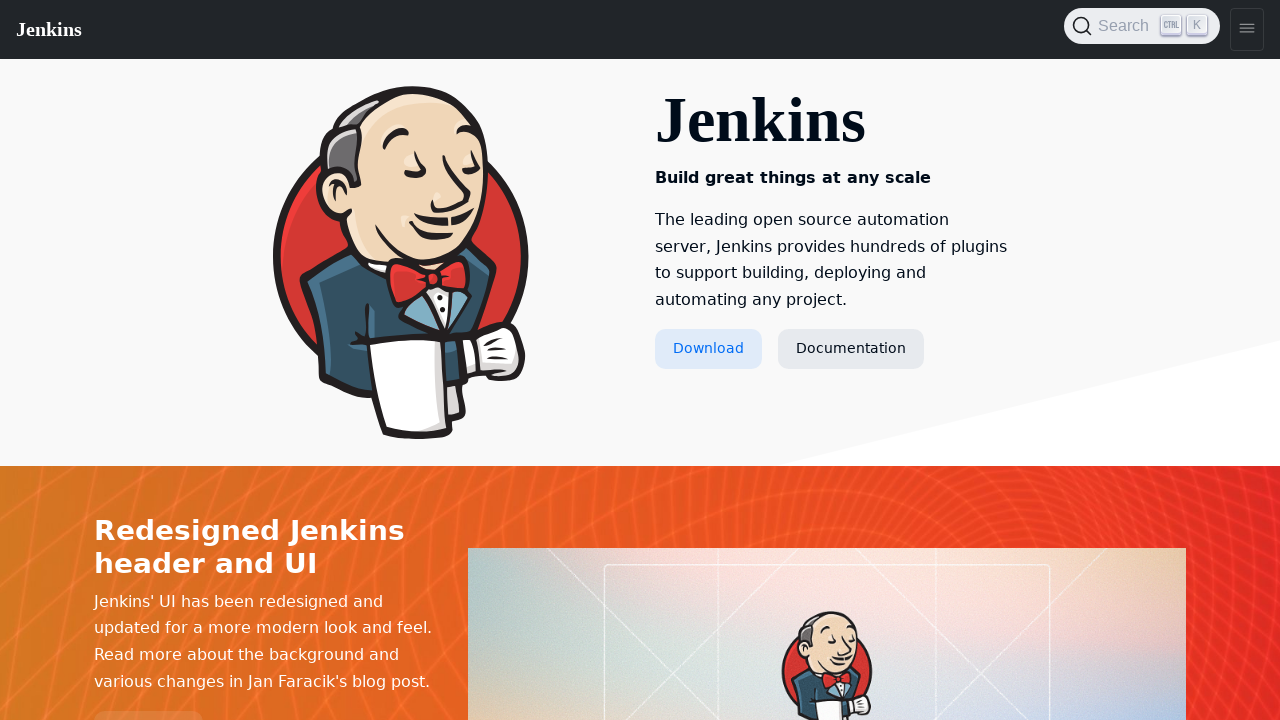

Navigated to Jenkins CI/CD website at https://www.jenkins.io
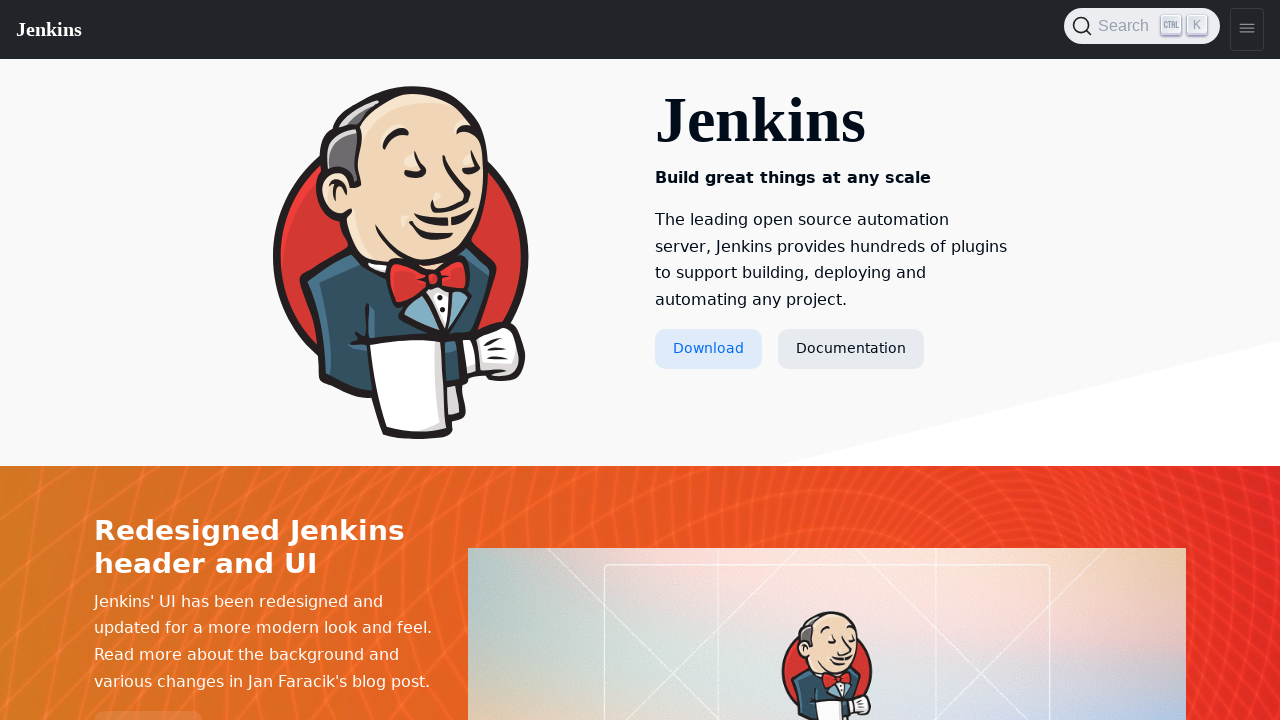

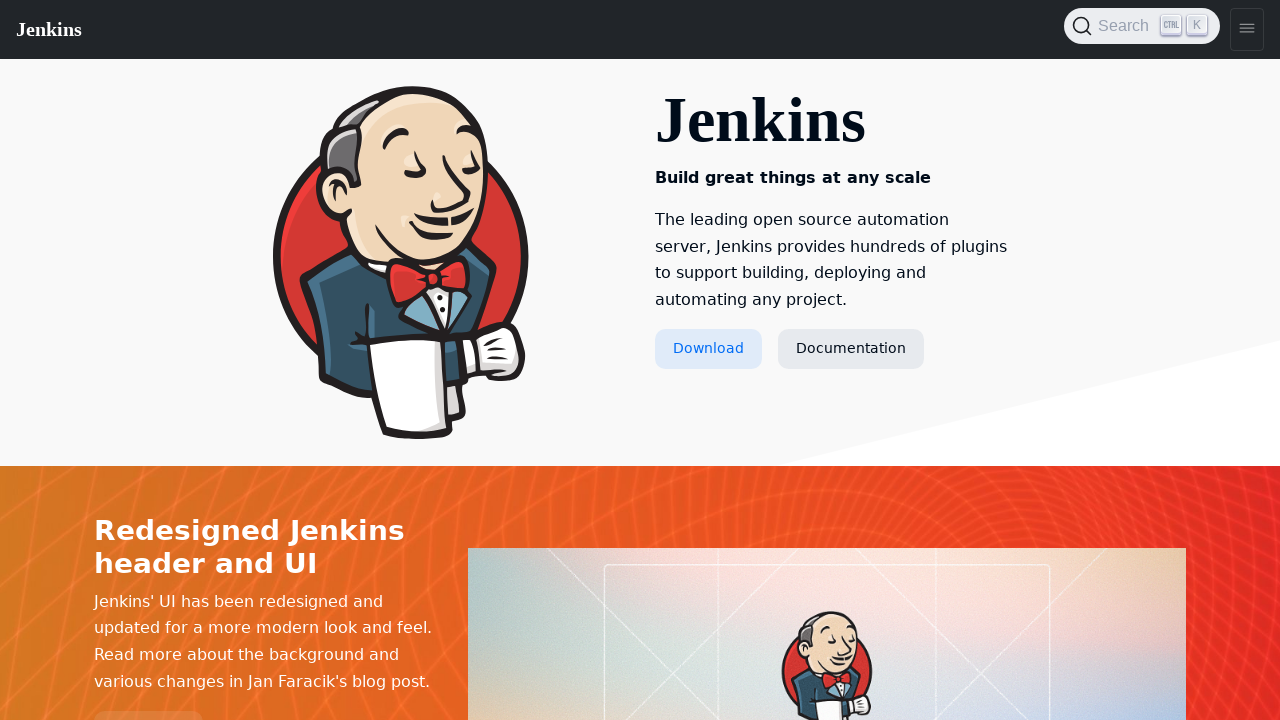